Tests sign up validation by entering an invalid email format and verifying an error message is displayed

Starting URL: https://www.sharelane.com/cgi-bin/register.py?page=1&zip_code=33333

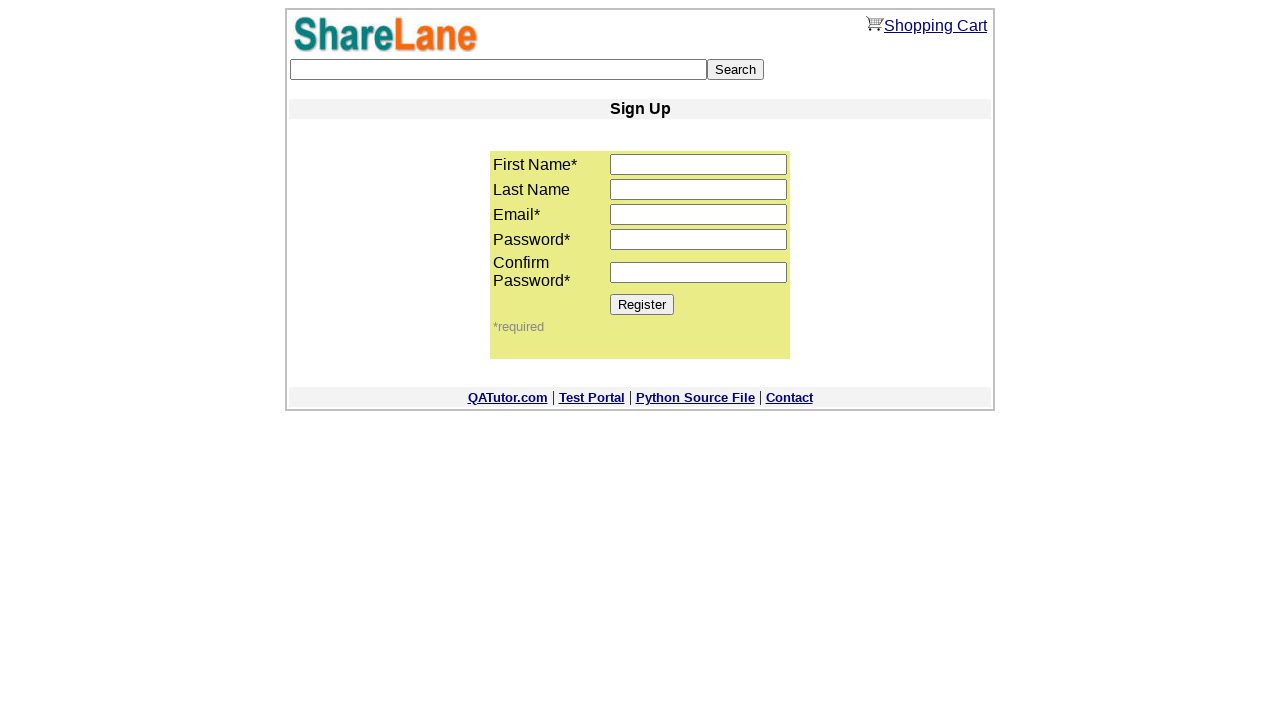

Filled first name field with 'Mary' on input[name='first_name']
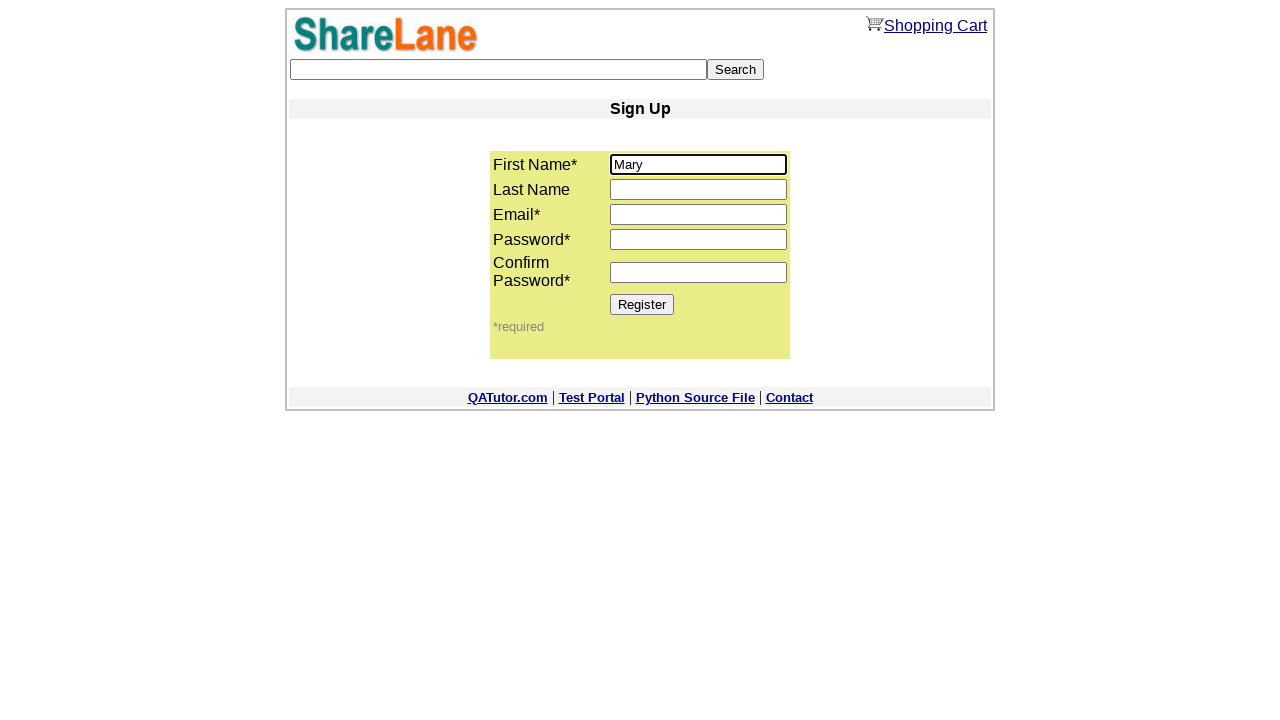

Filled email field with invalid email 'amigo' (missing domain) on input[name='email']
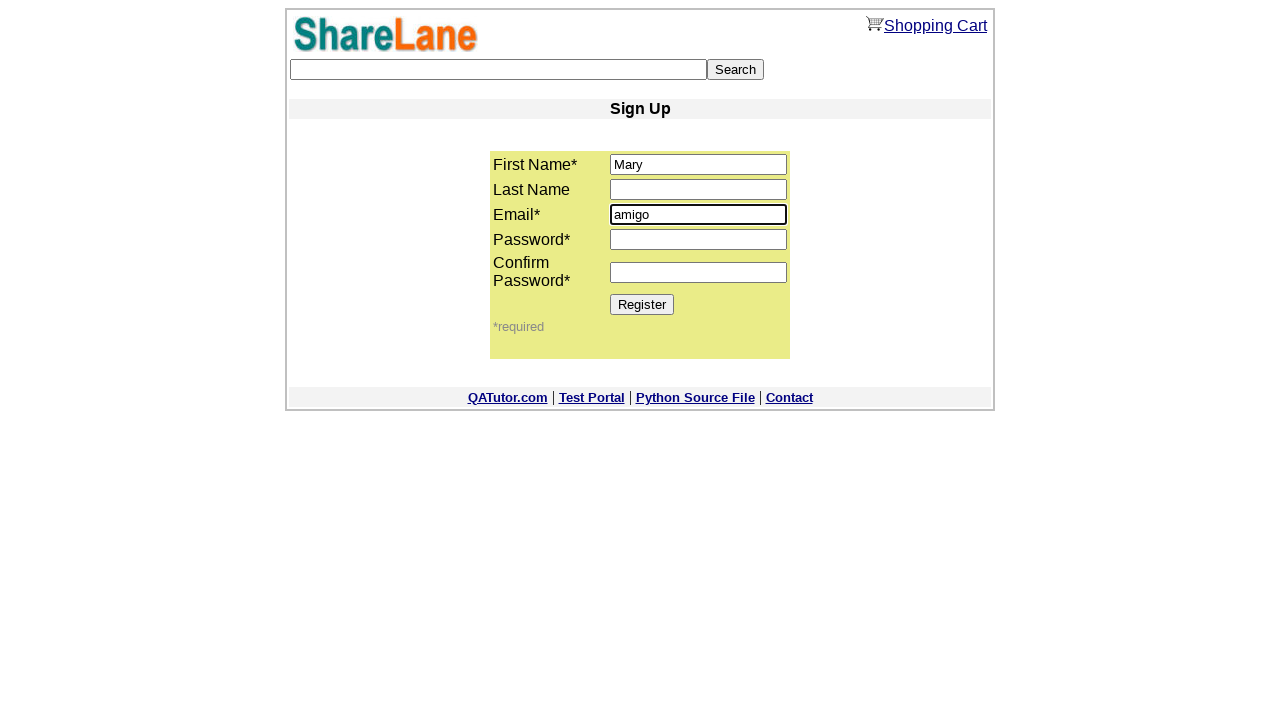

Filled password field with '33333' on input[name='password1']
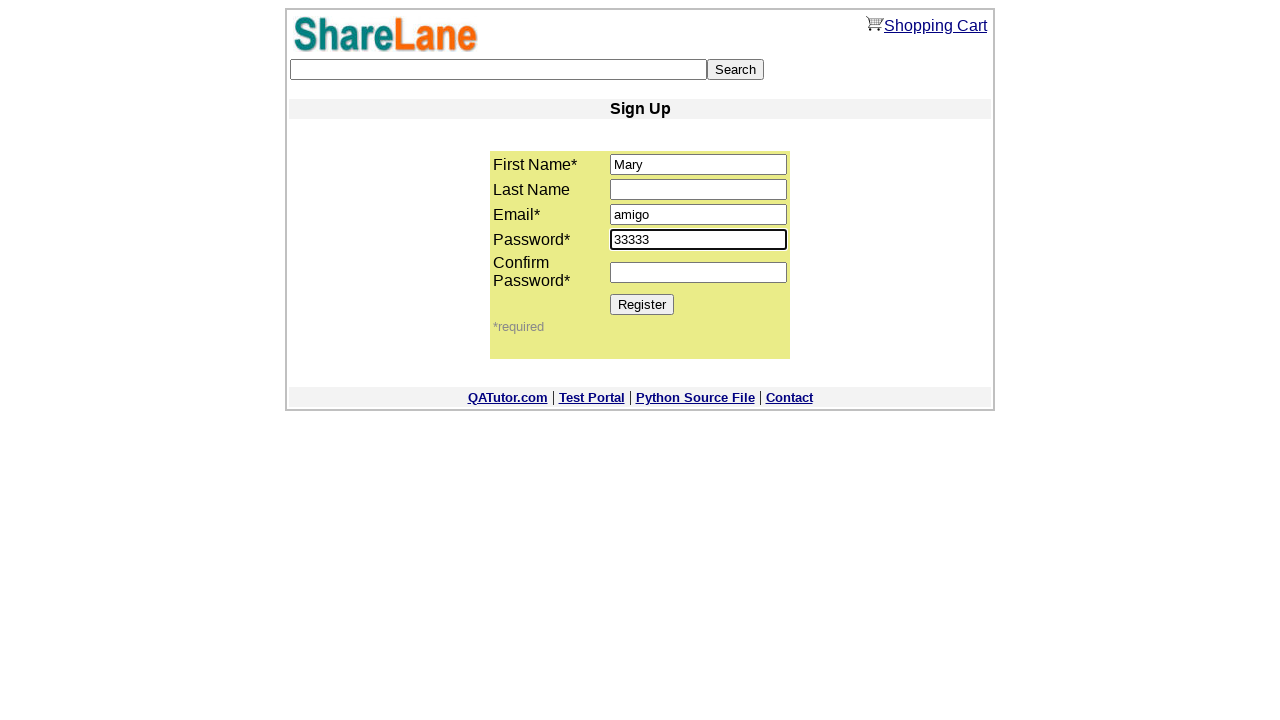

Filled confirm password field with '33333' on input[name='password2']
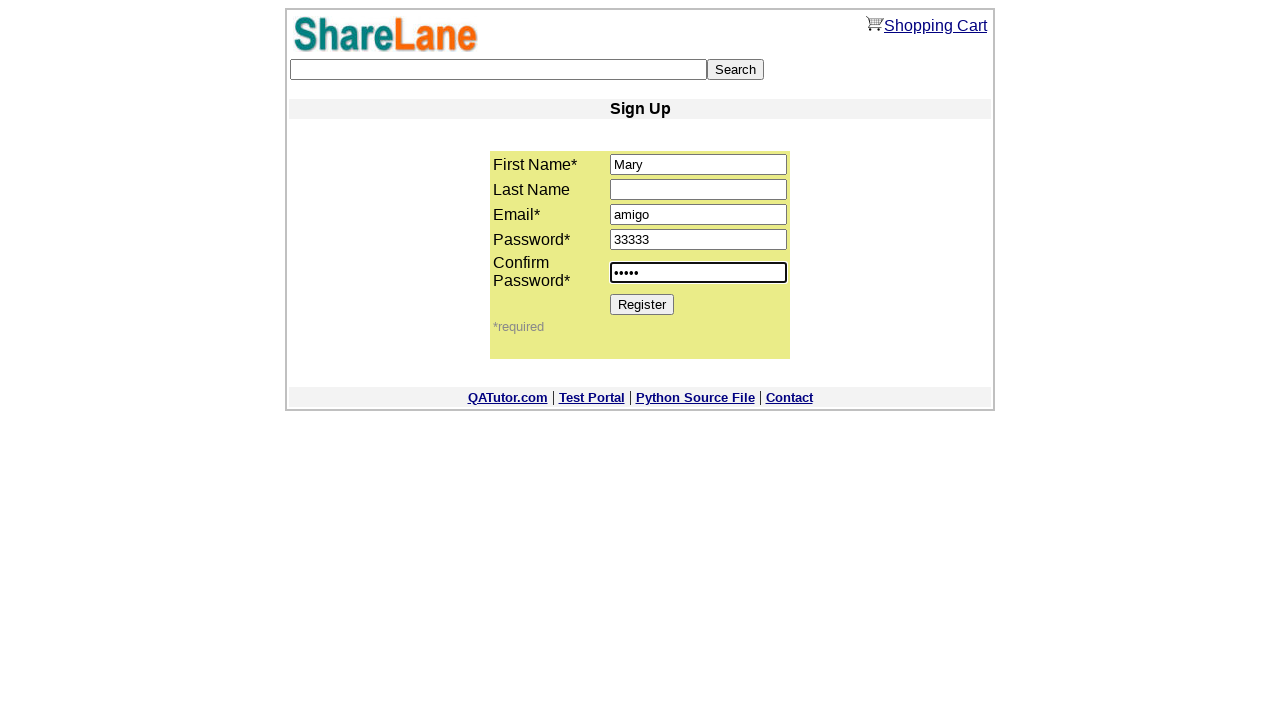

Clicked Register button to submit form with invalid email at (642, 304) on input[value='Register']
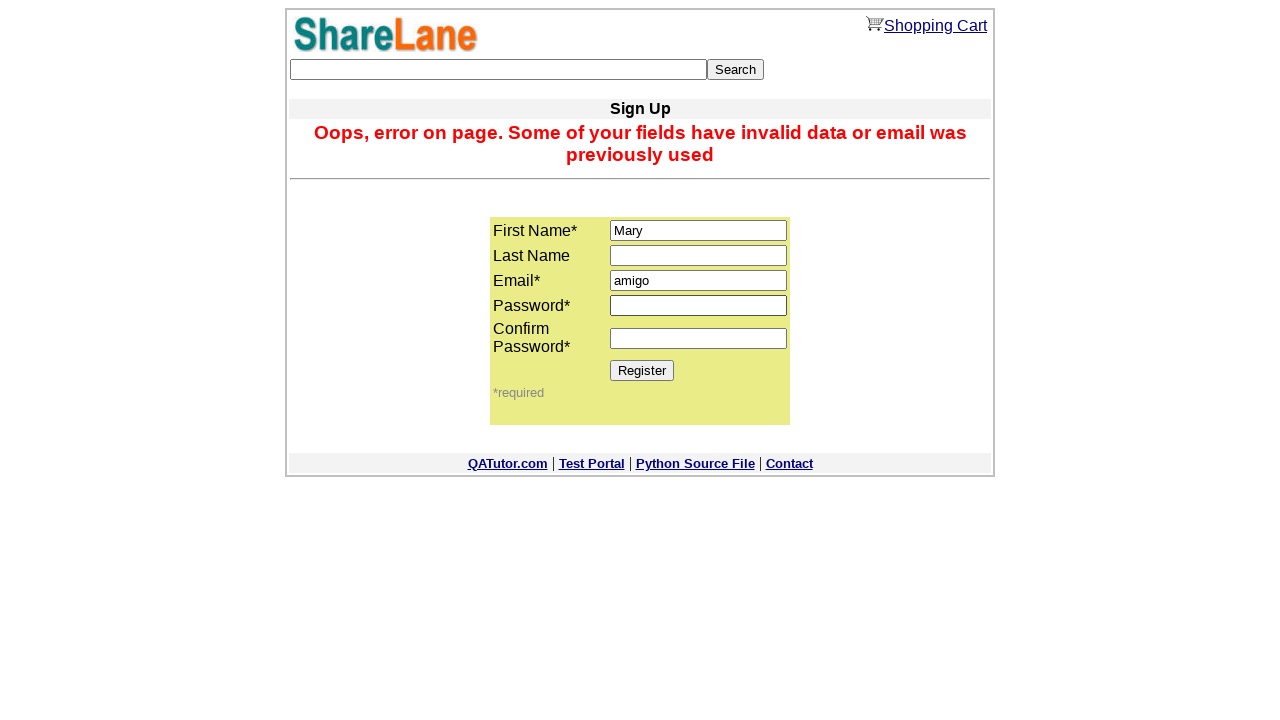

Error message validation appeared confirming invalid email format rejection
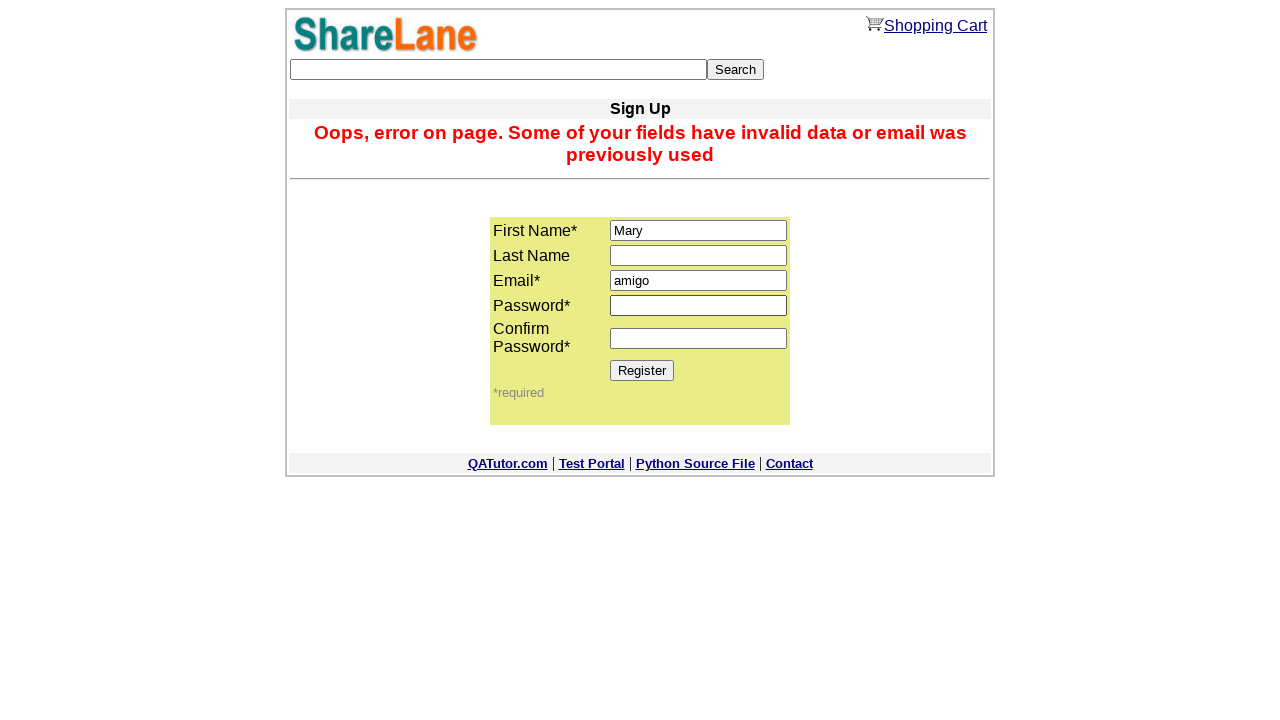

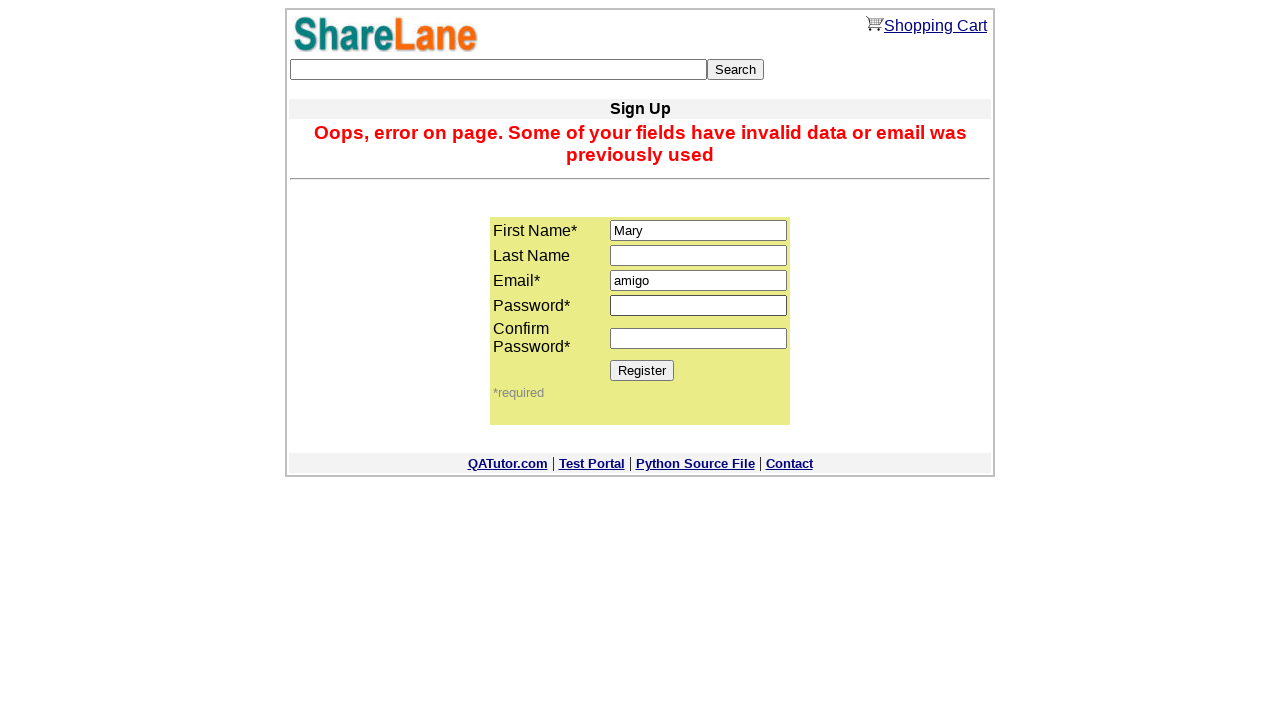